Navigates to JPL Space image gallery and clicks the FULL IMAGE button to view the full-size featured image

Starting URL: https://data-class-jpl-space.s3.amazonaws.com/JPL_Space/index.html

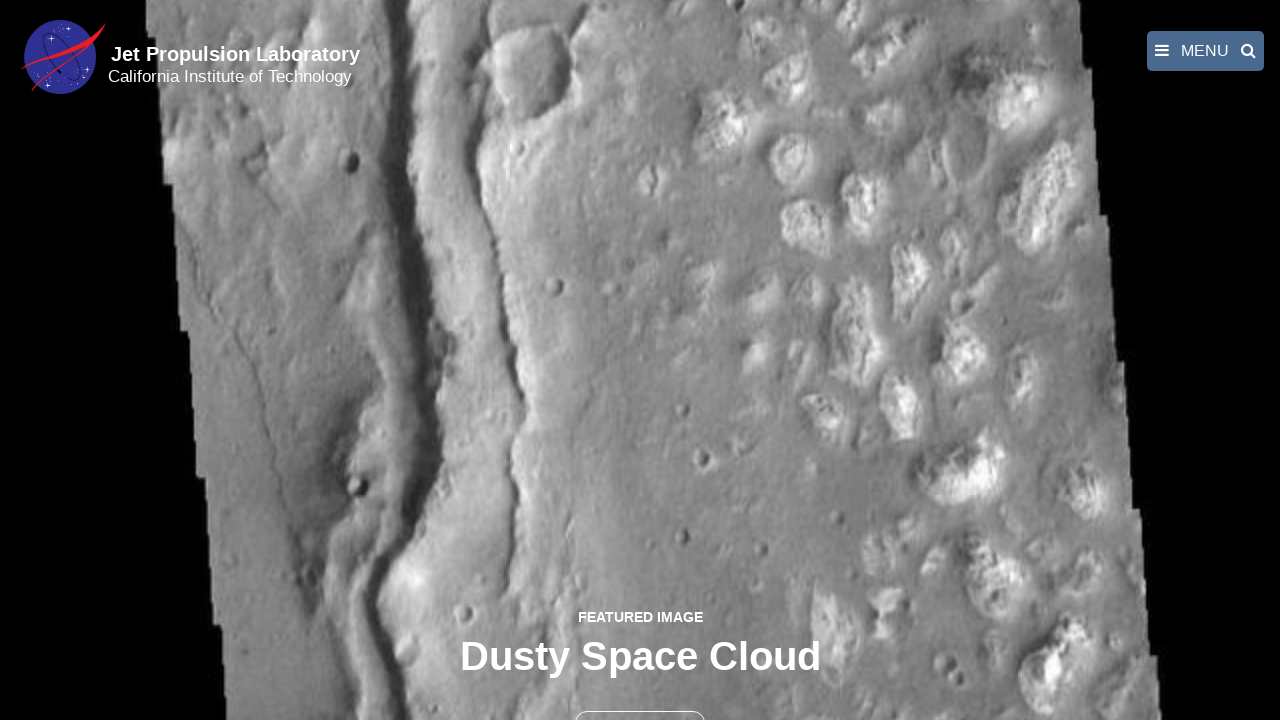

Navigated to JPL Space image gallery
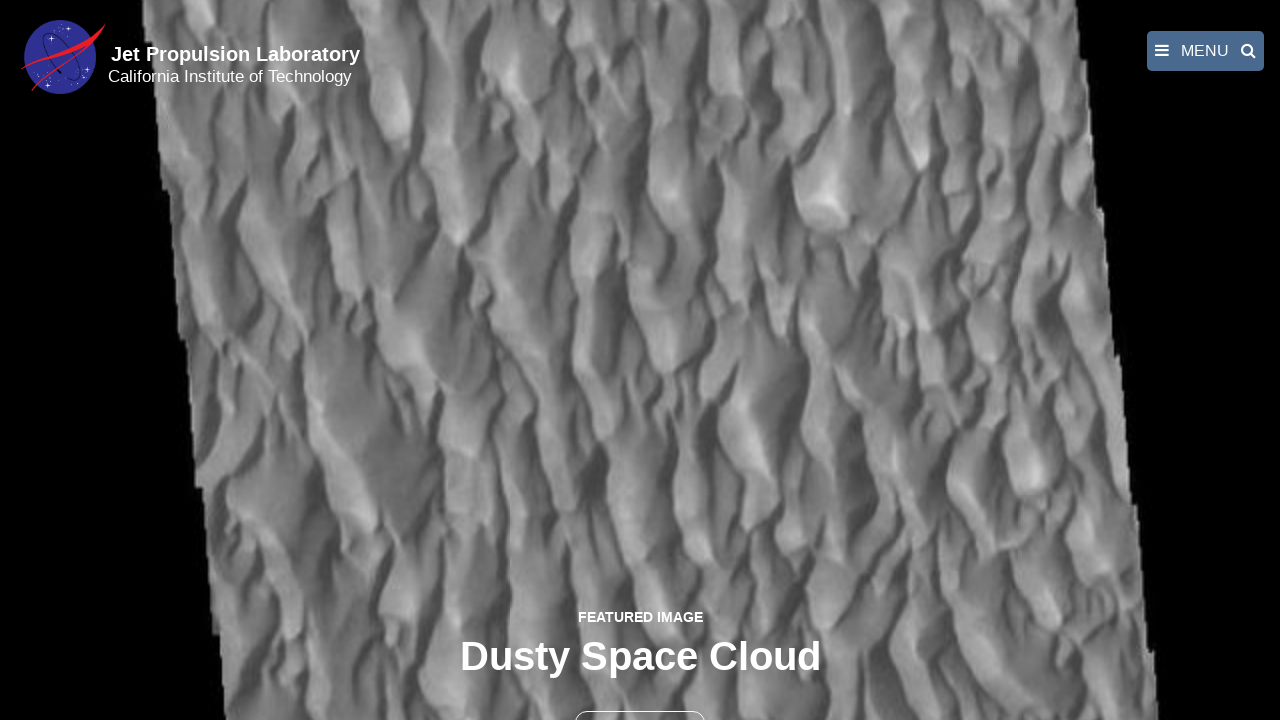

Clicked FULL IMAGE button to view full-size featured image at (640, 699) on text=FULL IMAGE
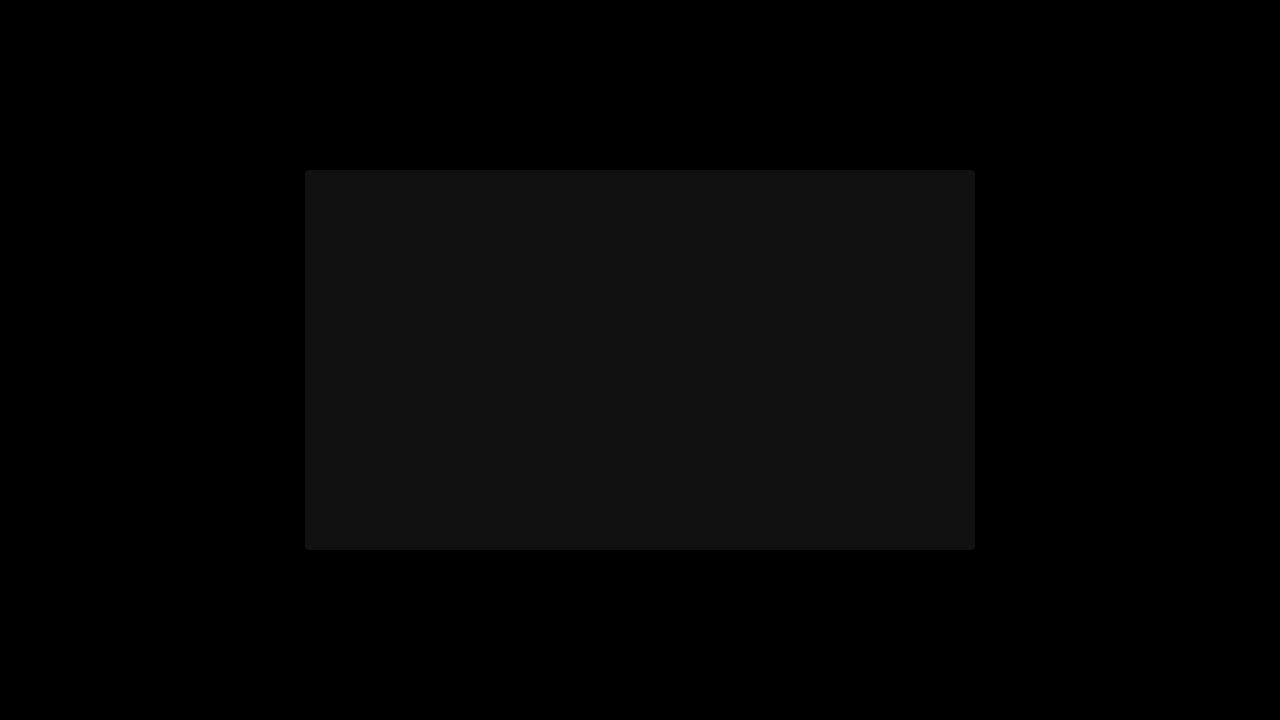

Full-size image loaded in lightbox modal
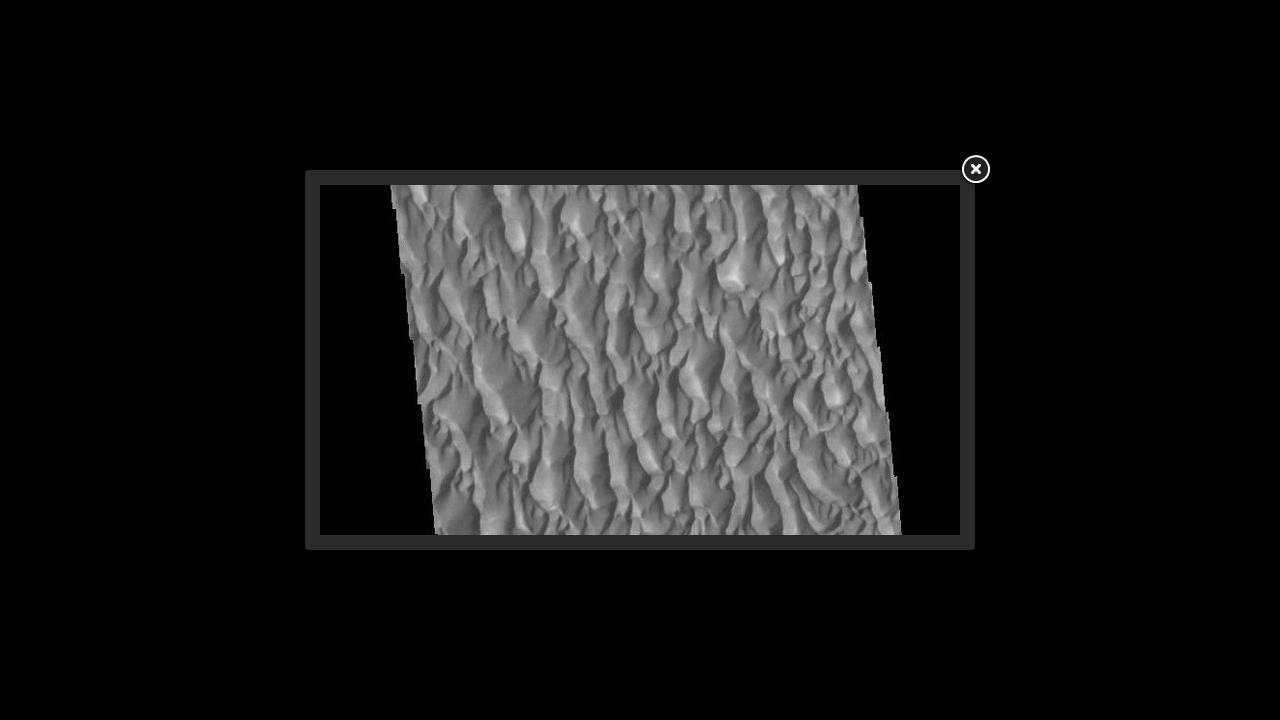

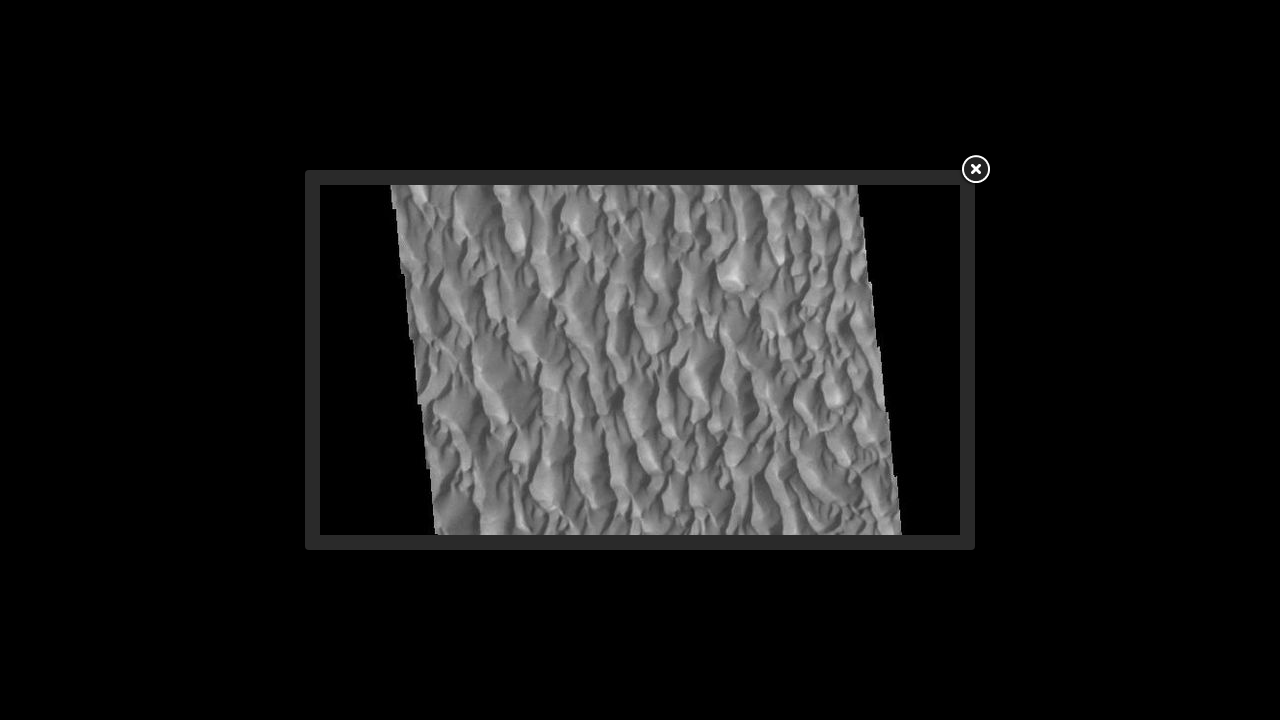